Tests different types of button interactions including double-click, right-click, and regular click on a demo page

Starting URL: https://demoqa.com/buttons

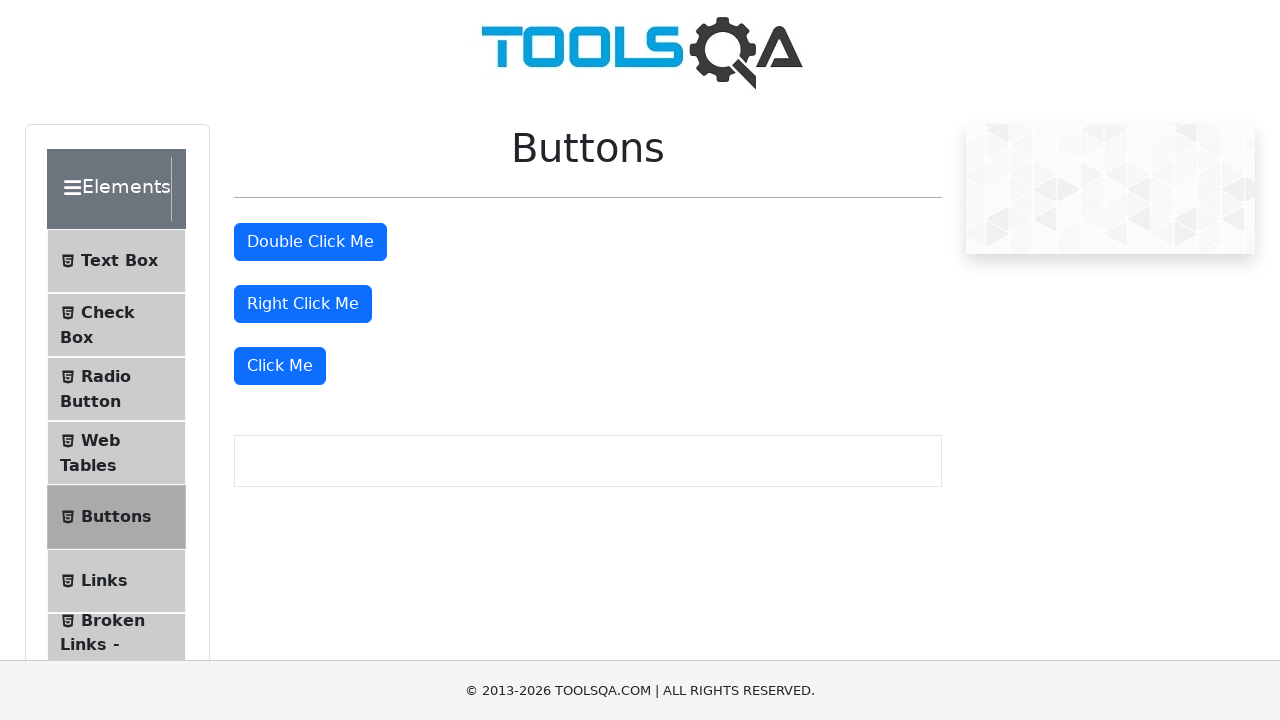

Double-clicked the double-click button at (310, 242) on #doubleClickBtn
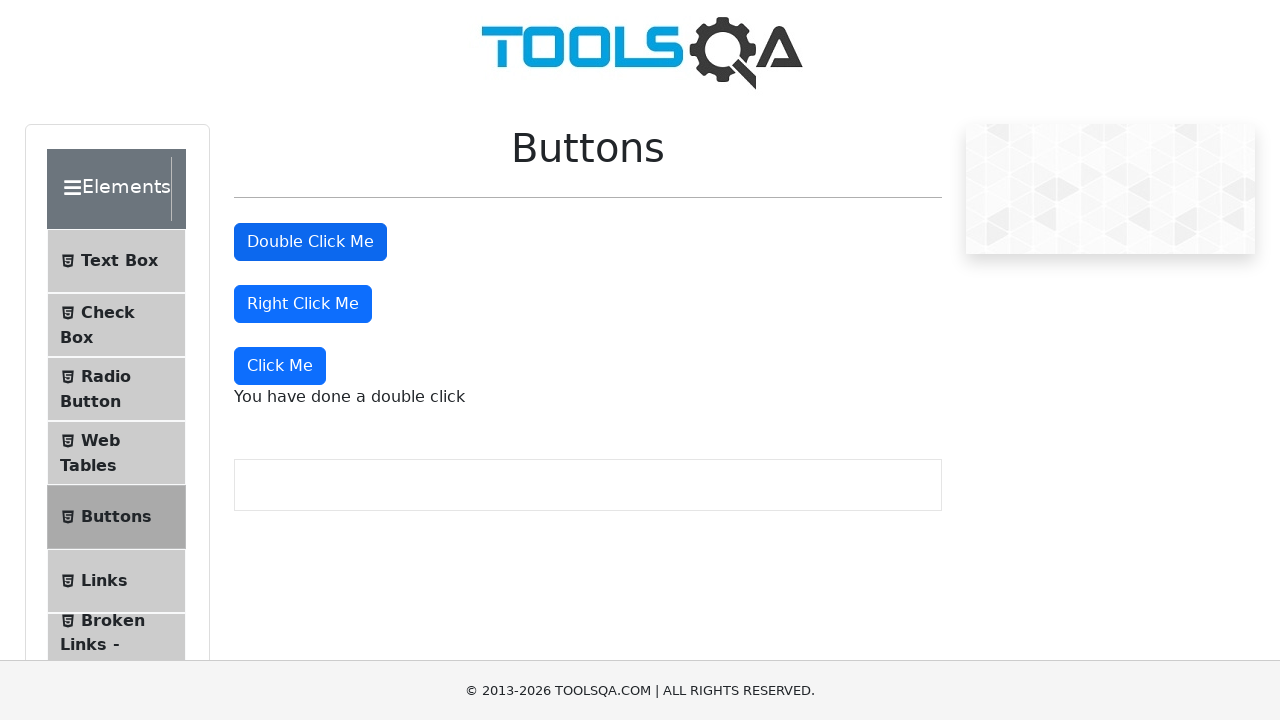

Right-clicked the right-click button at (303, 304) on #rightClickBtn
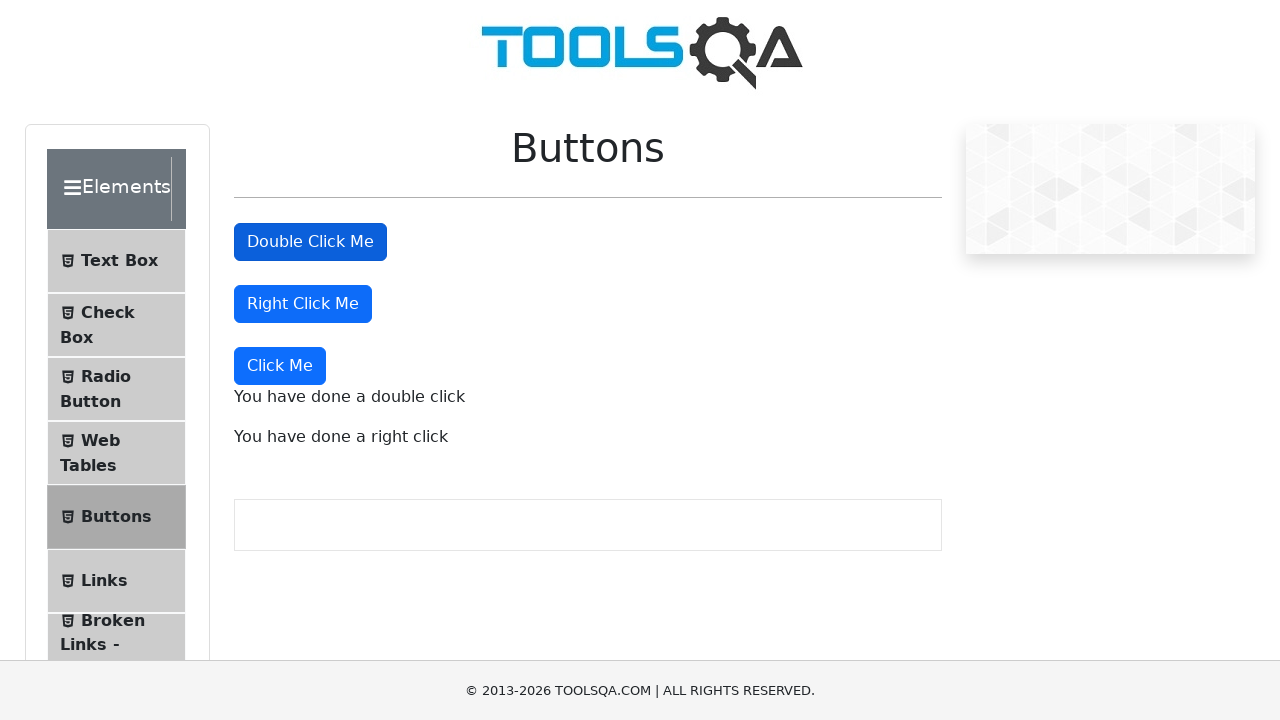

Clicked the 'Click Me' button at (280, 366) on xpath=//*[starts-with(text(),'Click Me')]
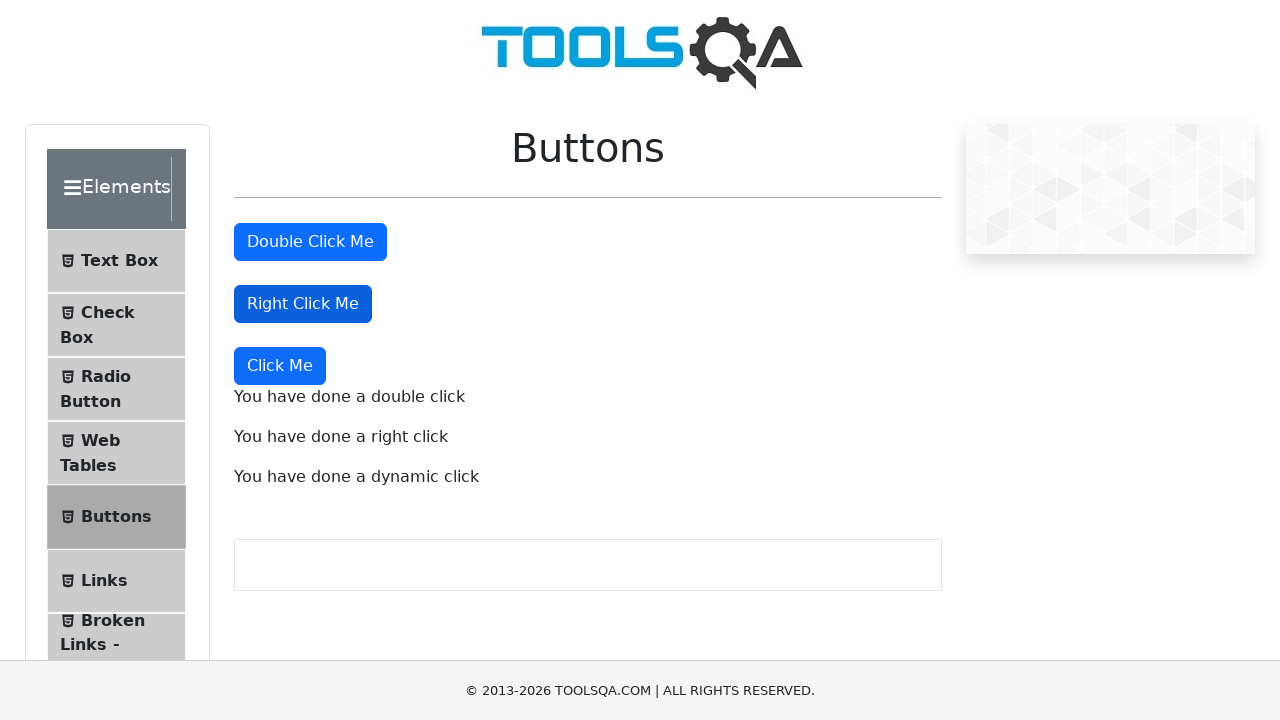

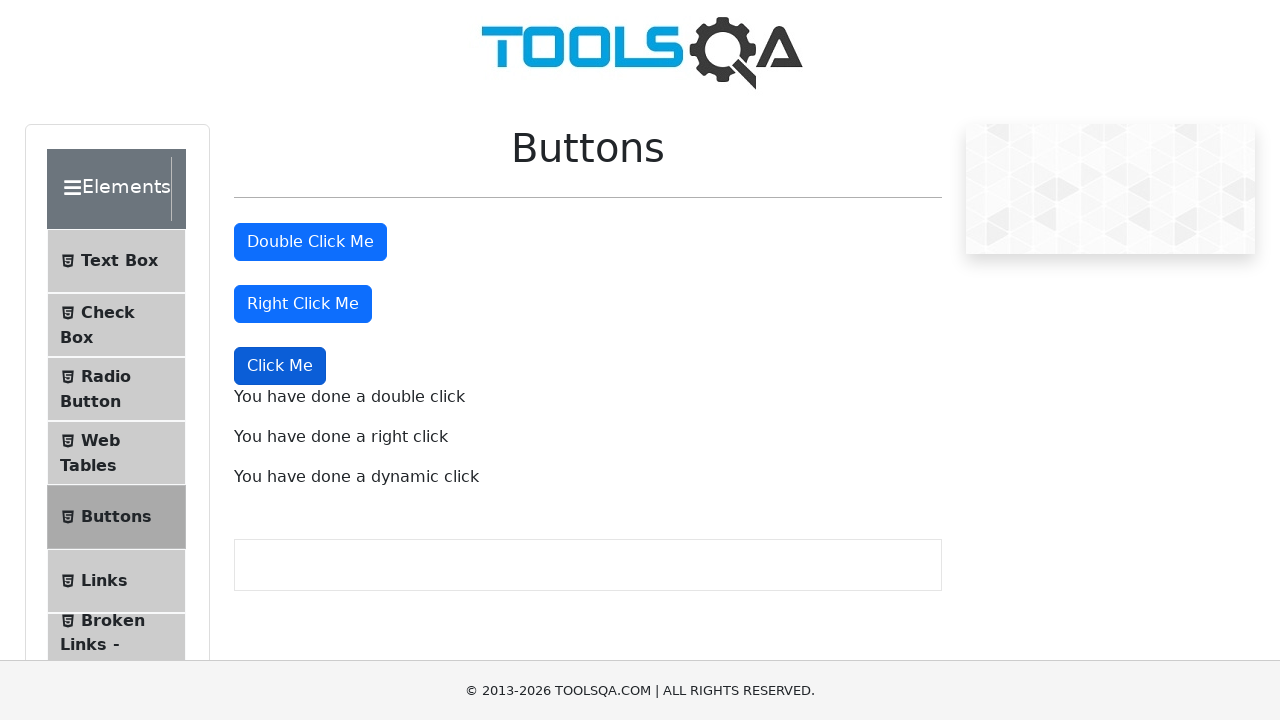